Tests dynamic controls page by clicking Remove button, verifying "It's gone!" message appears, then clicking Add button and verifying "It's back!" message appears using implicit wait.

Starting URL: https://the-internet.herokuapp.com/dynamic_controls

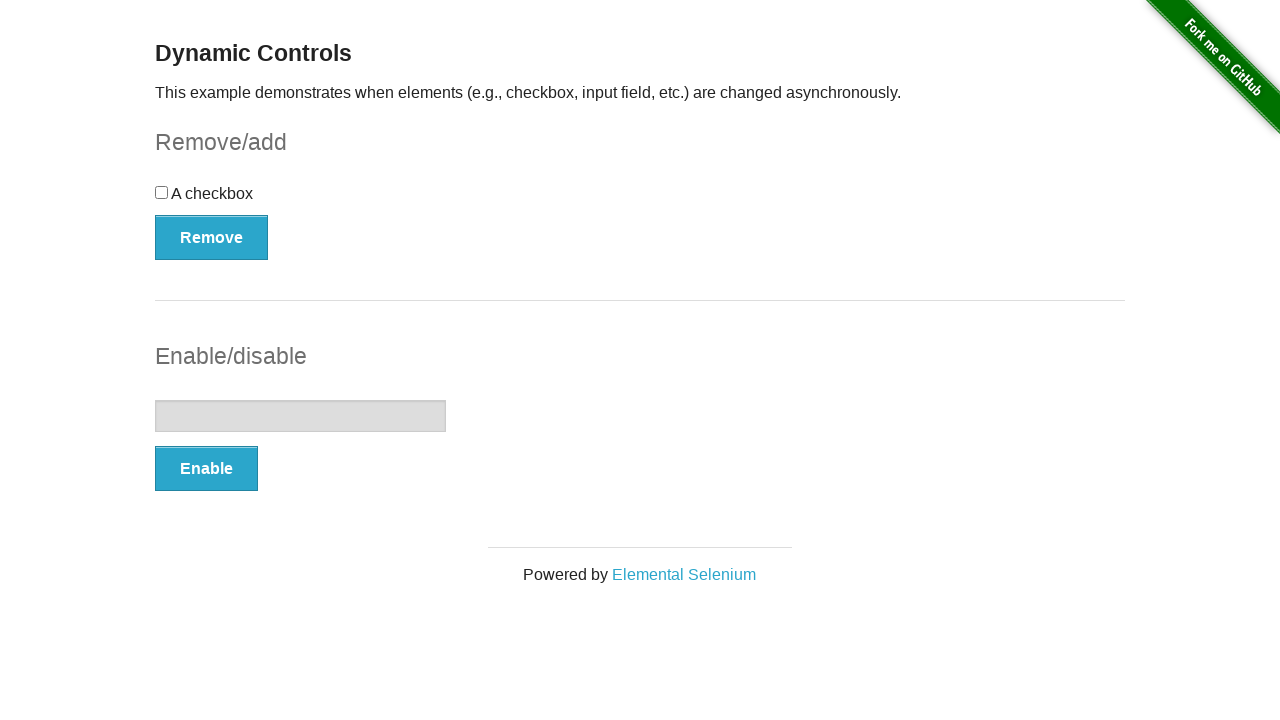

Navigated to dynamic controls page
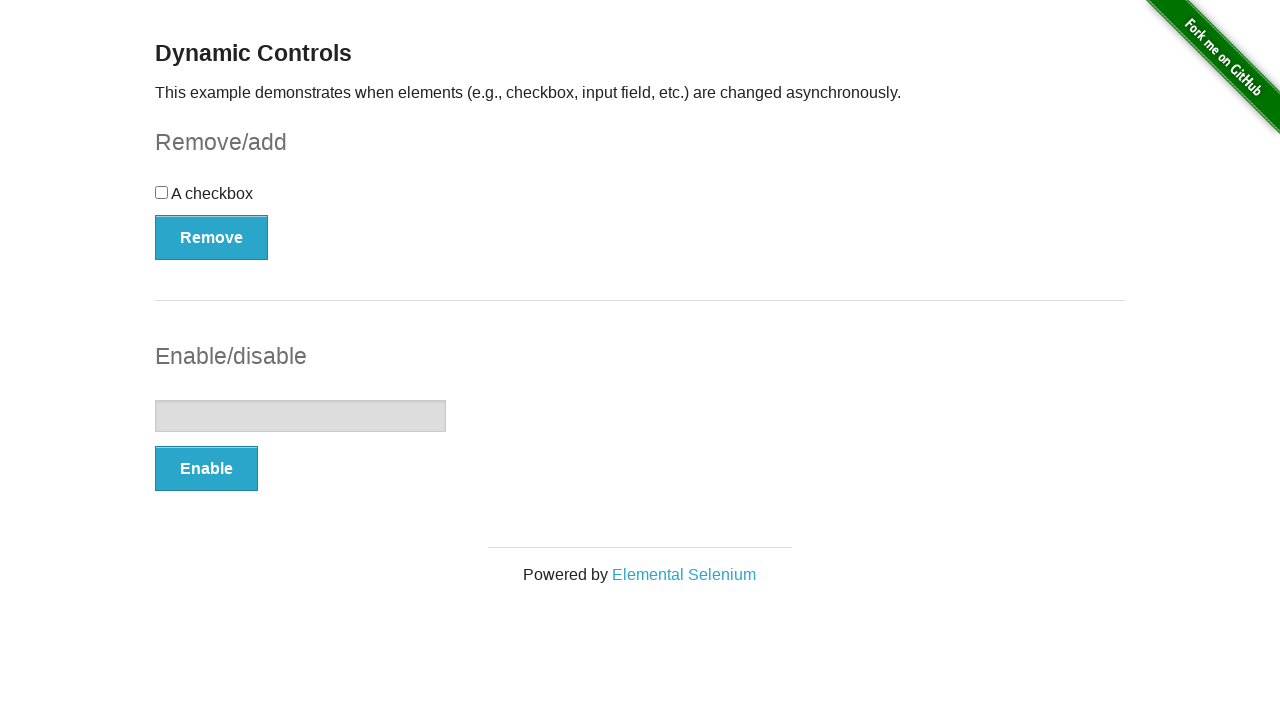

Clicked Remove button at (212, 237) on xpath=//button[text()='Remove']
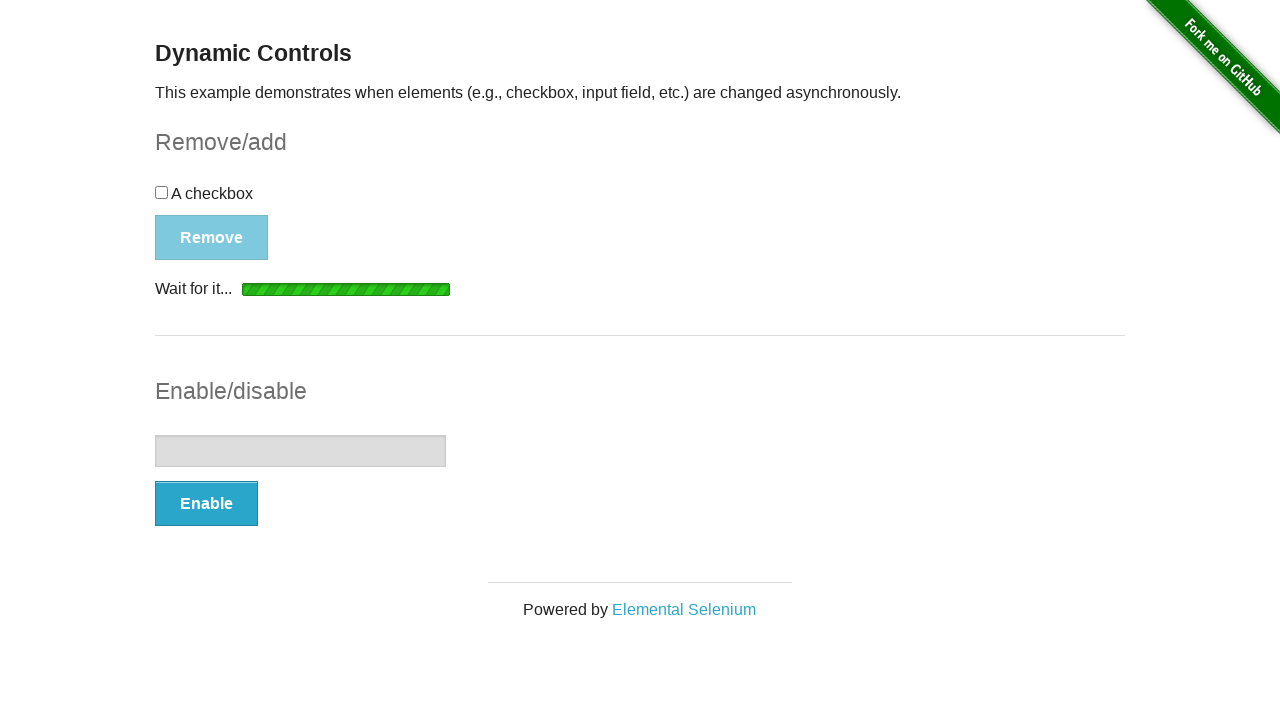

Message element appeared after removal
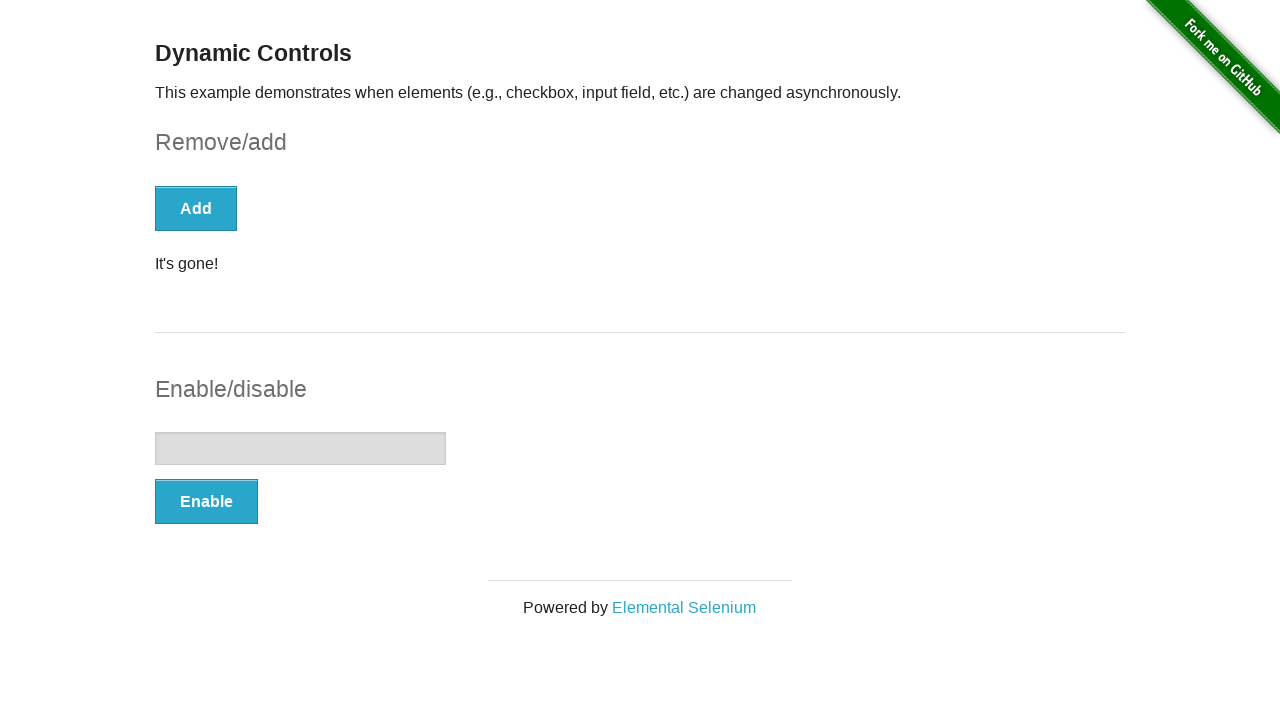

Verified 'It's gone!' message is visible
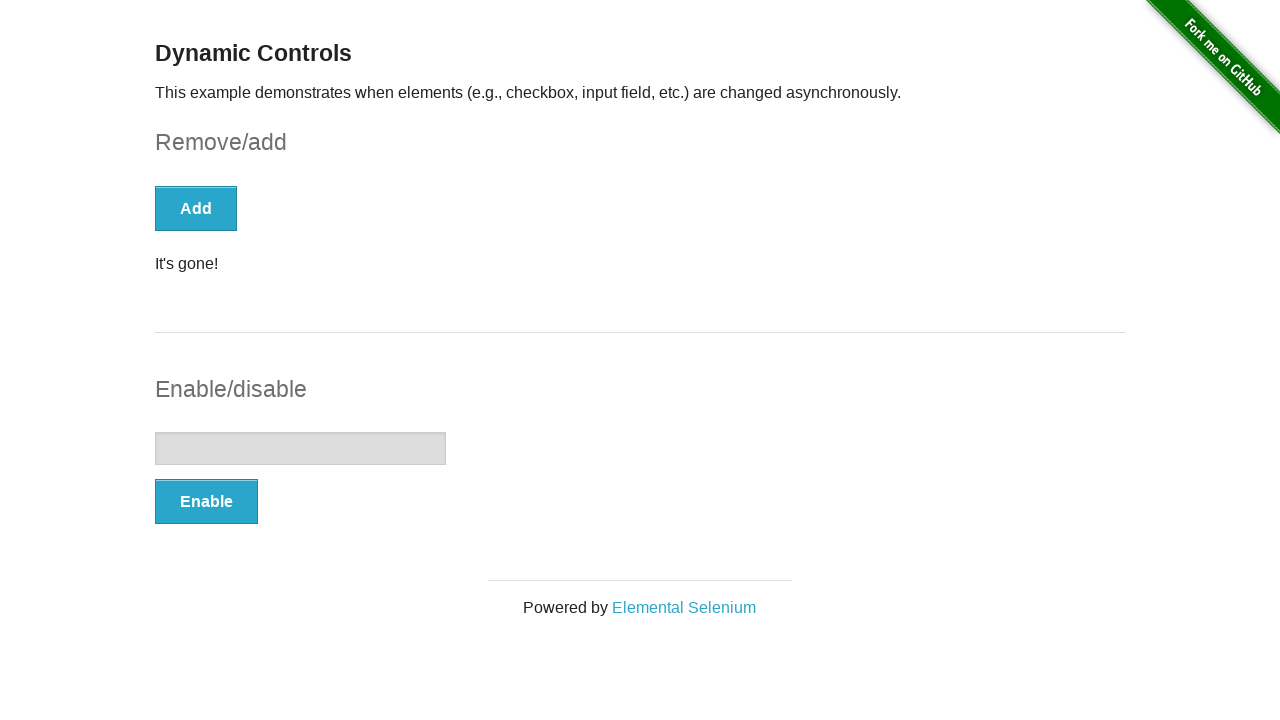

Clicked Add button at (196, 208) on xpath=//button[text()='Add']
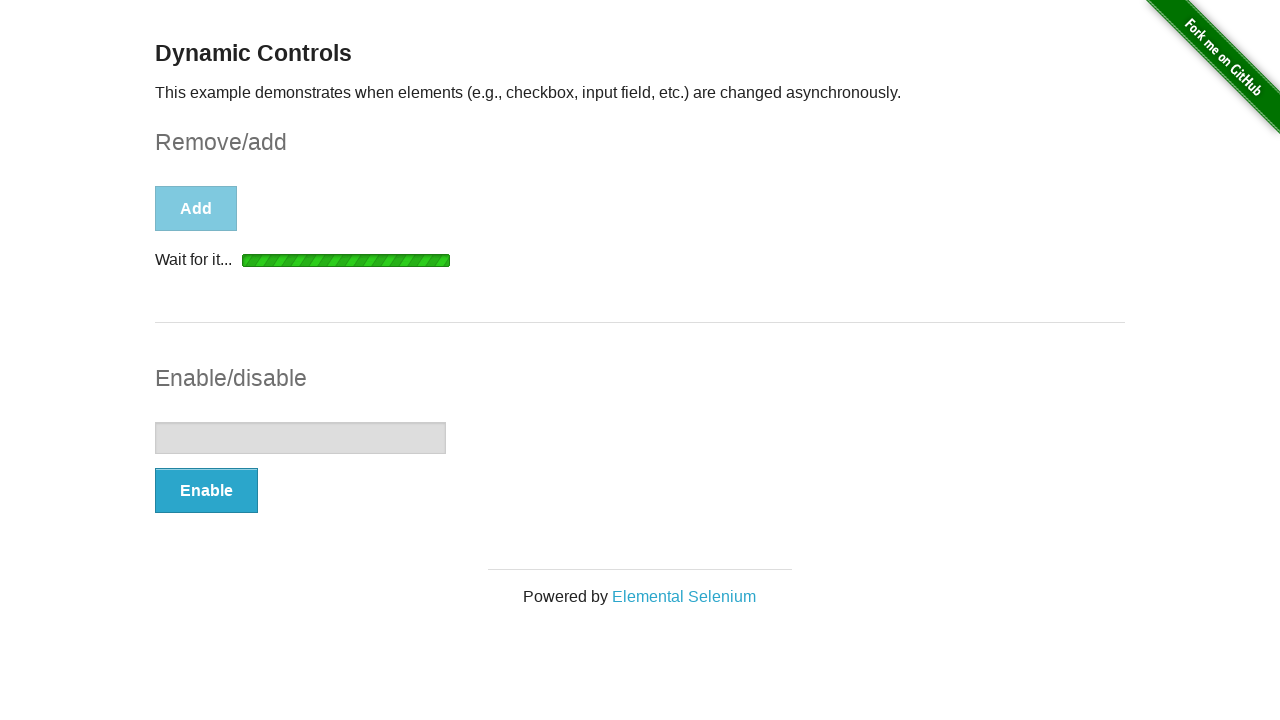

Message element appeared after addition
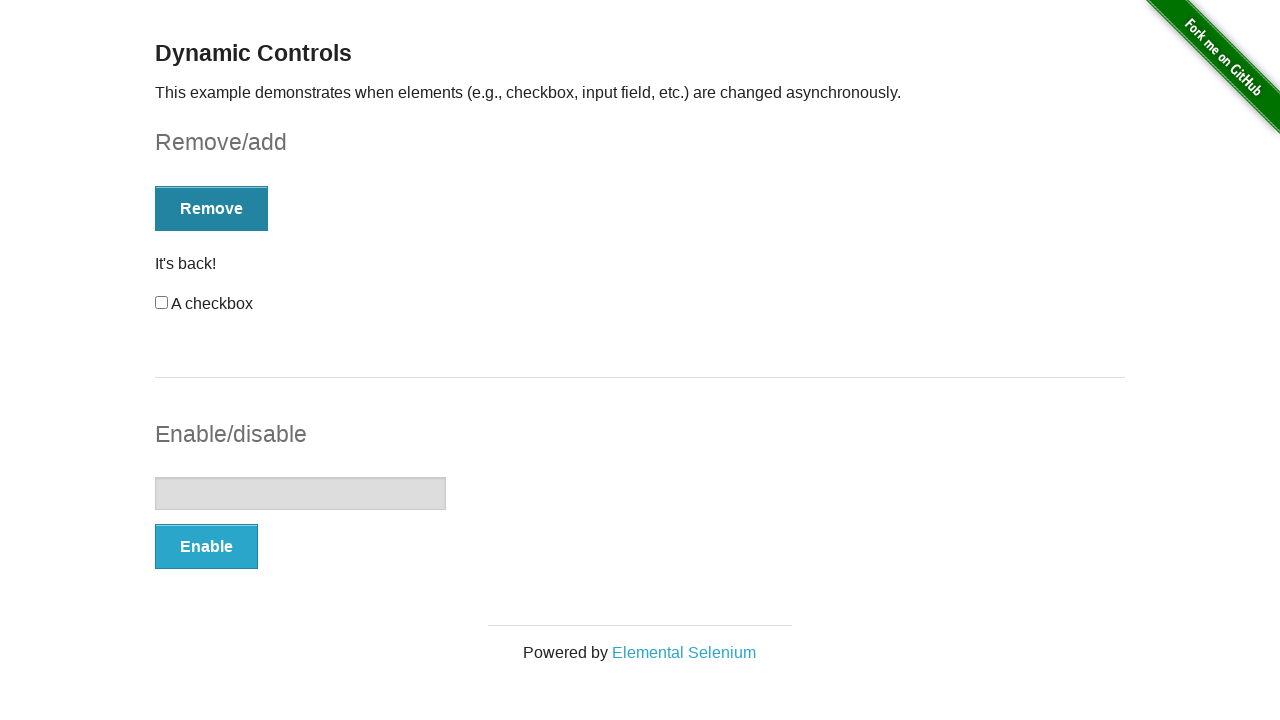

Verified 'It's back!' message is visible
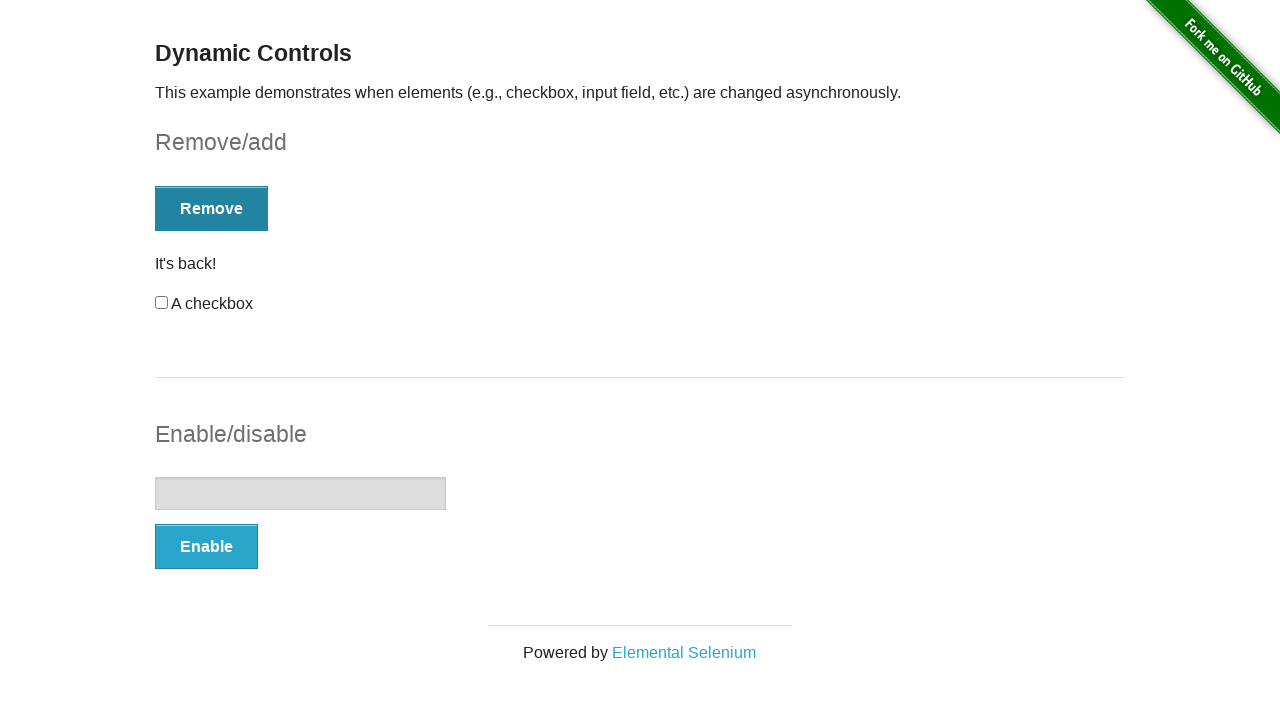

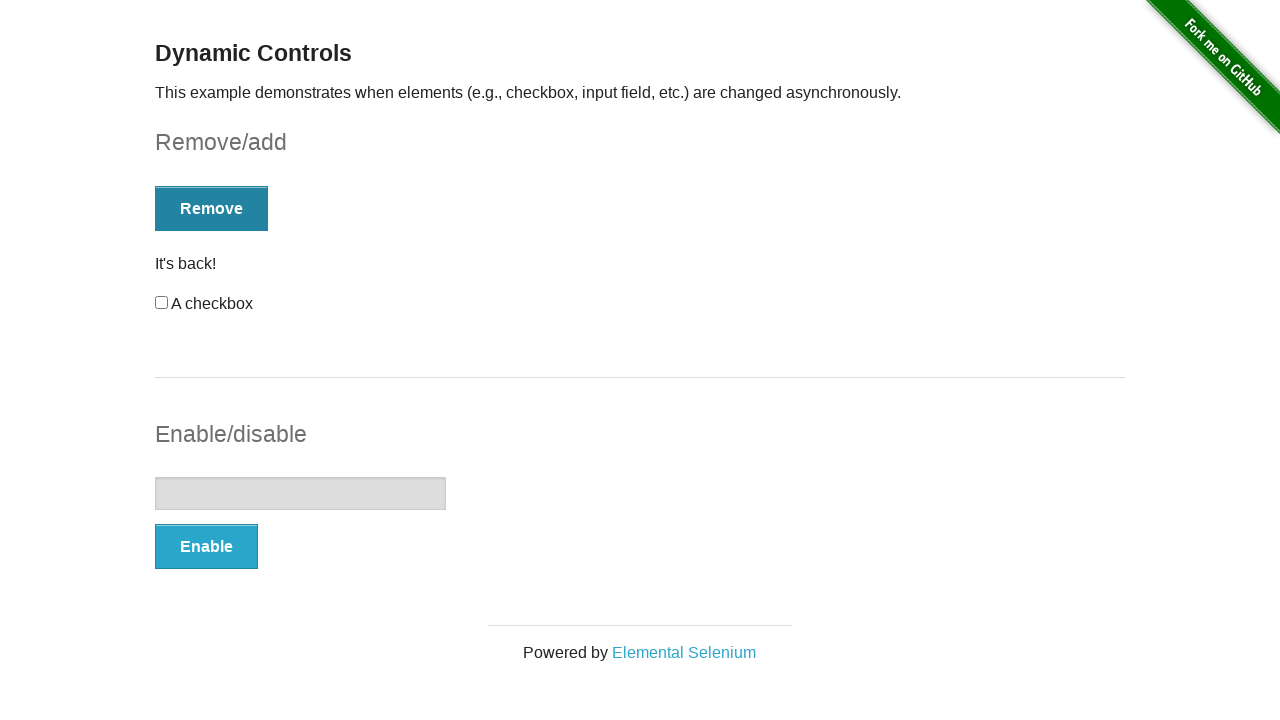